Clicks the Navigation link under Chapter 3 and verifies the URL and page heading.

Starting URL: https://bonigarcia.dev/selenium-webdriver-java/

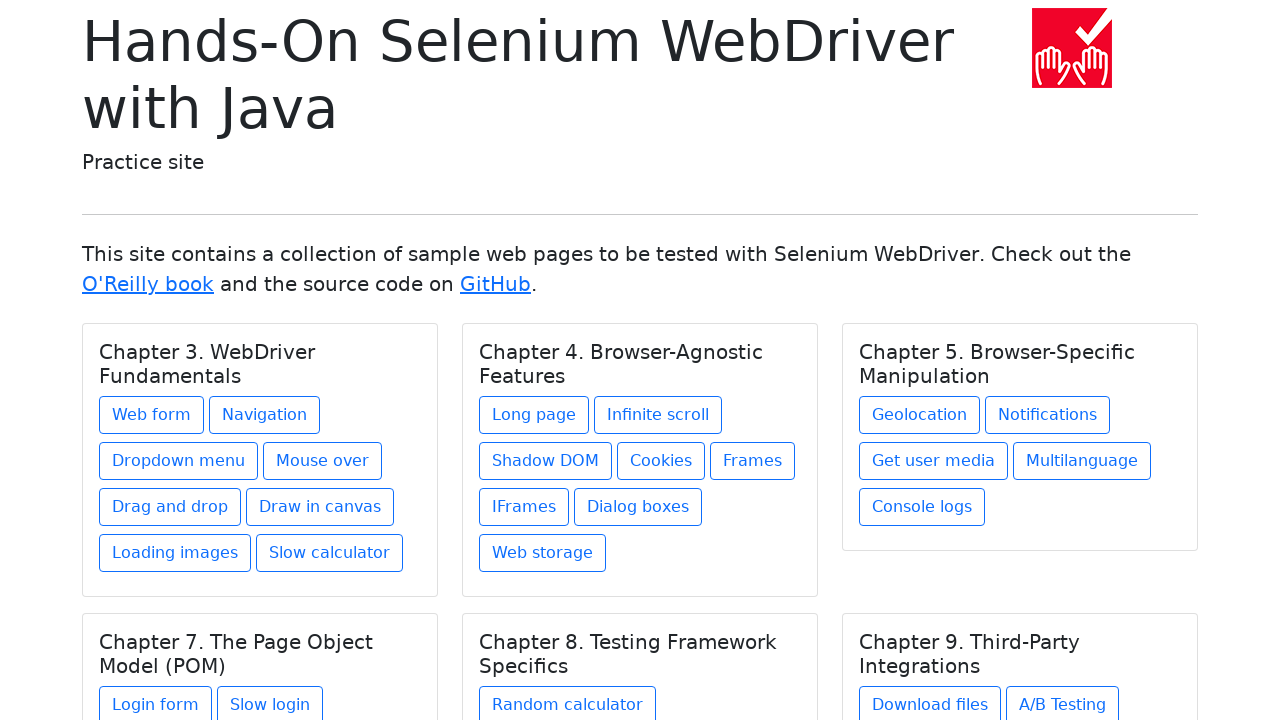

Clicked Navigation link under Chapter 3 at (264, 415) on xpath=//h5[text() = 'Chapter 3. WebDriver Fundamentals']/../a[contains(@href, 'n
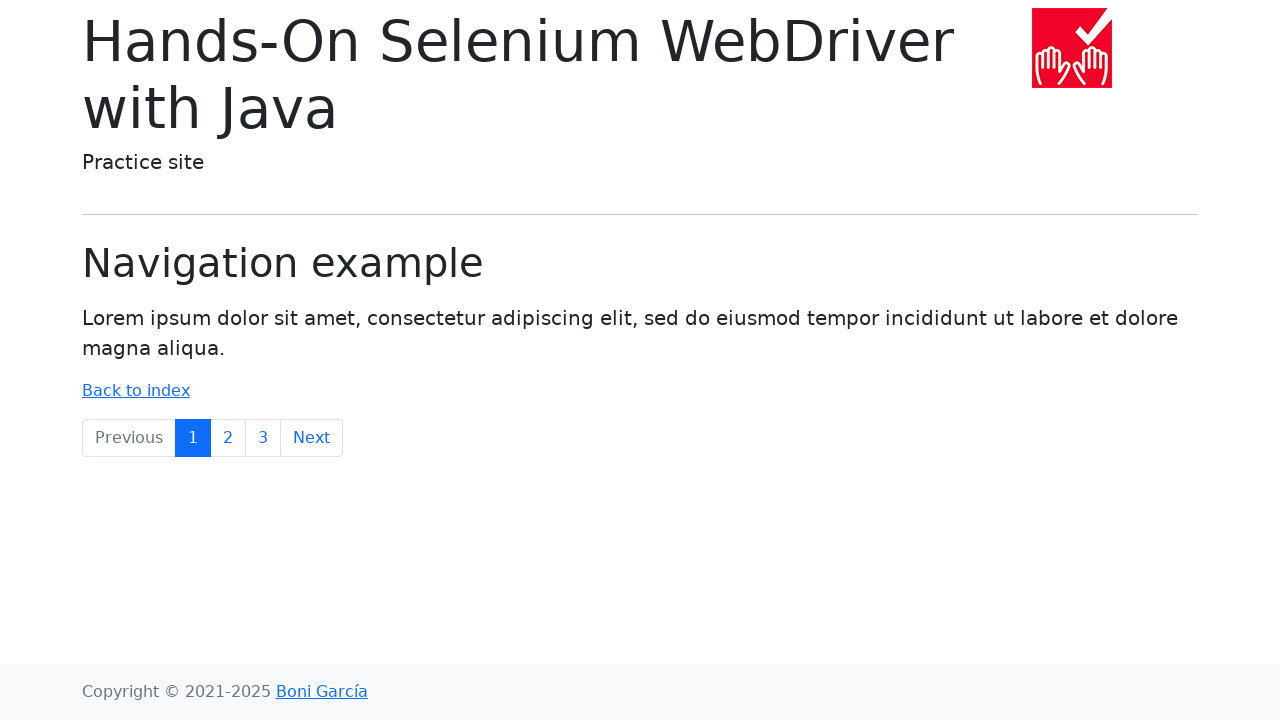

Page title element loaded
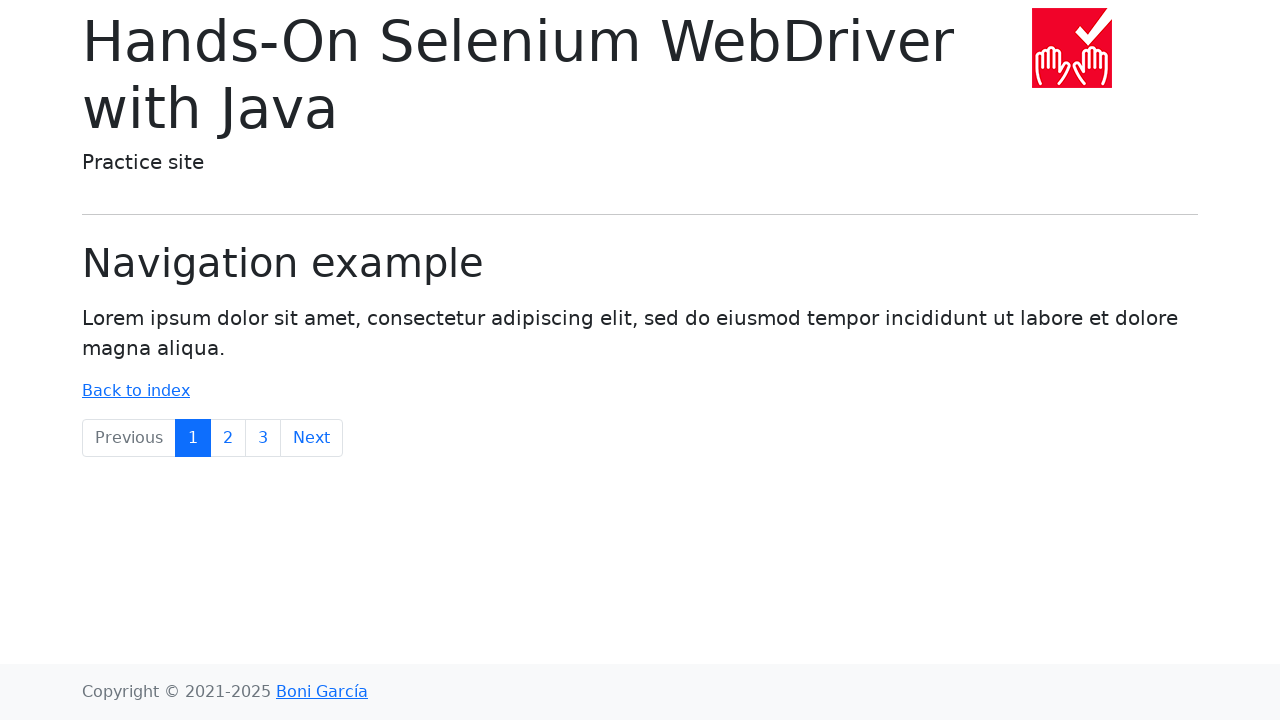

Verified URL is https://bonigarcia.dev/selenium-webdriver-java/navigation1.html
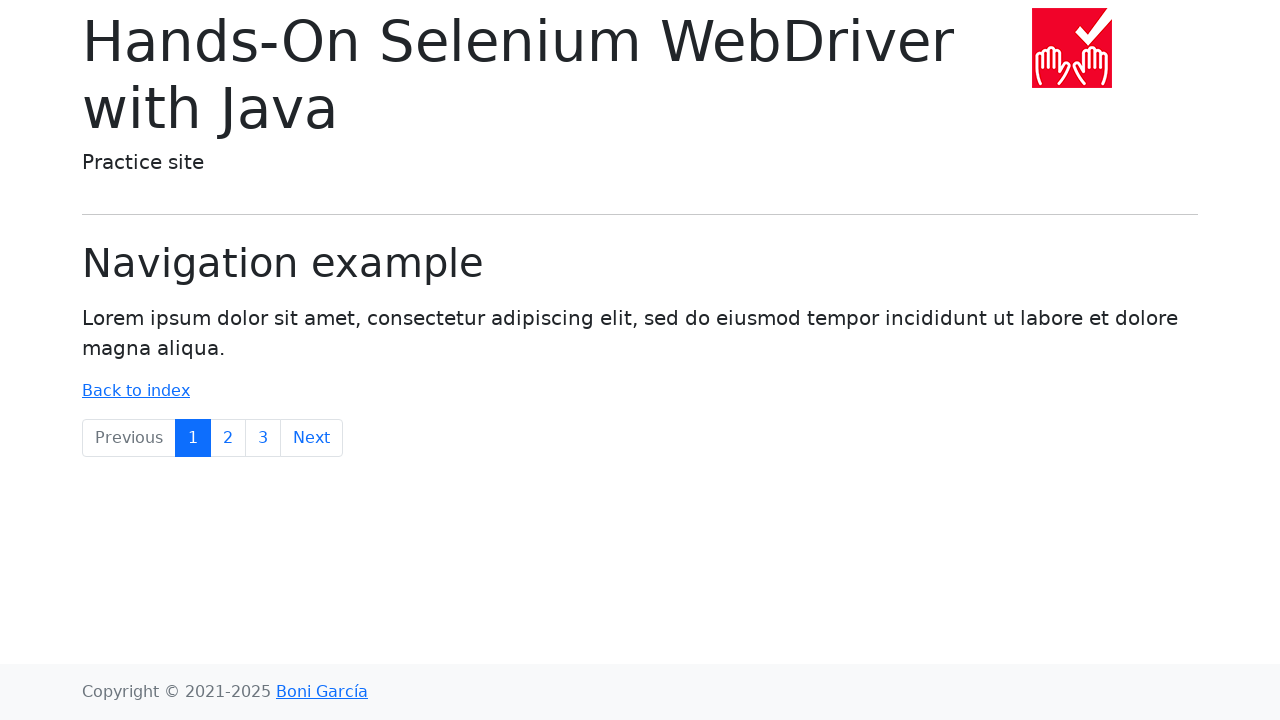

Verified page heading is 'Navigation example'
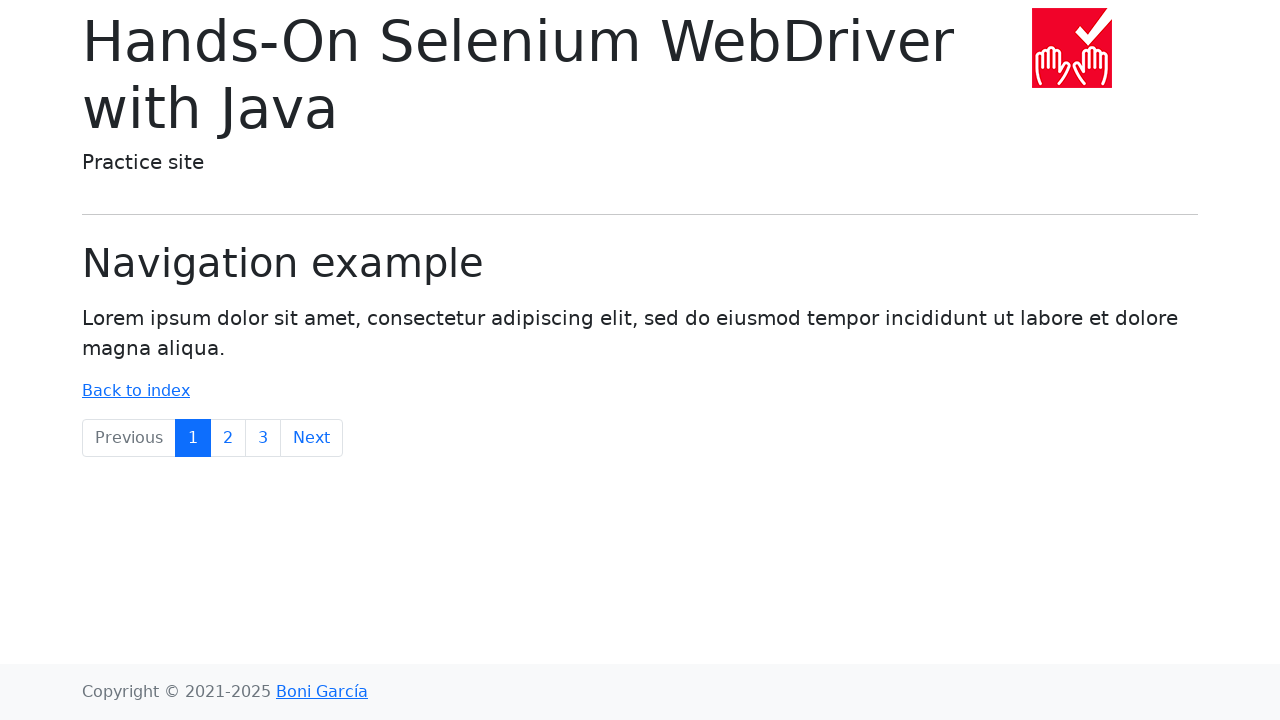

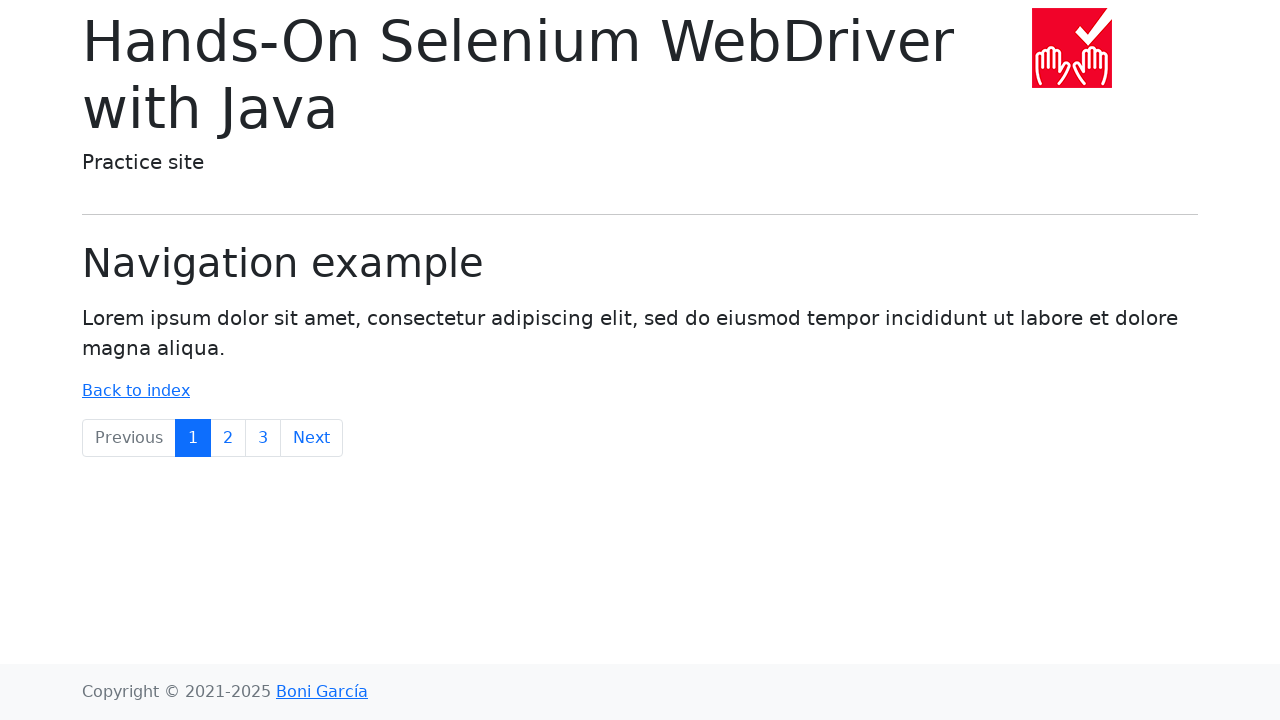